Clicks the 0-9 link and verifies the browser navigates to the correct URL

Starting URL: https://www.99-bottles-of-beer.net/abc.html

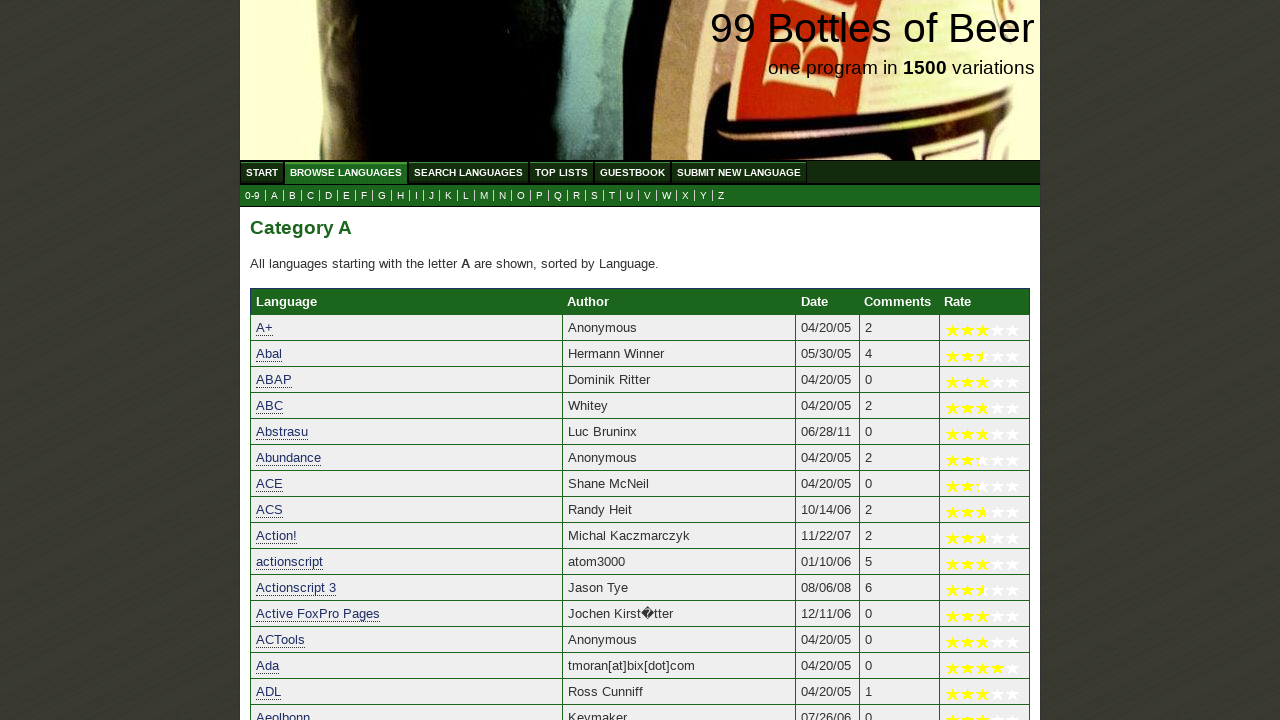

Clicked the 0-9 link at (252, 196) on a[href='0.html']
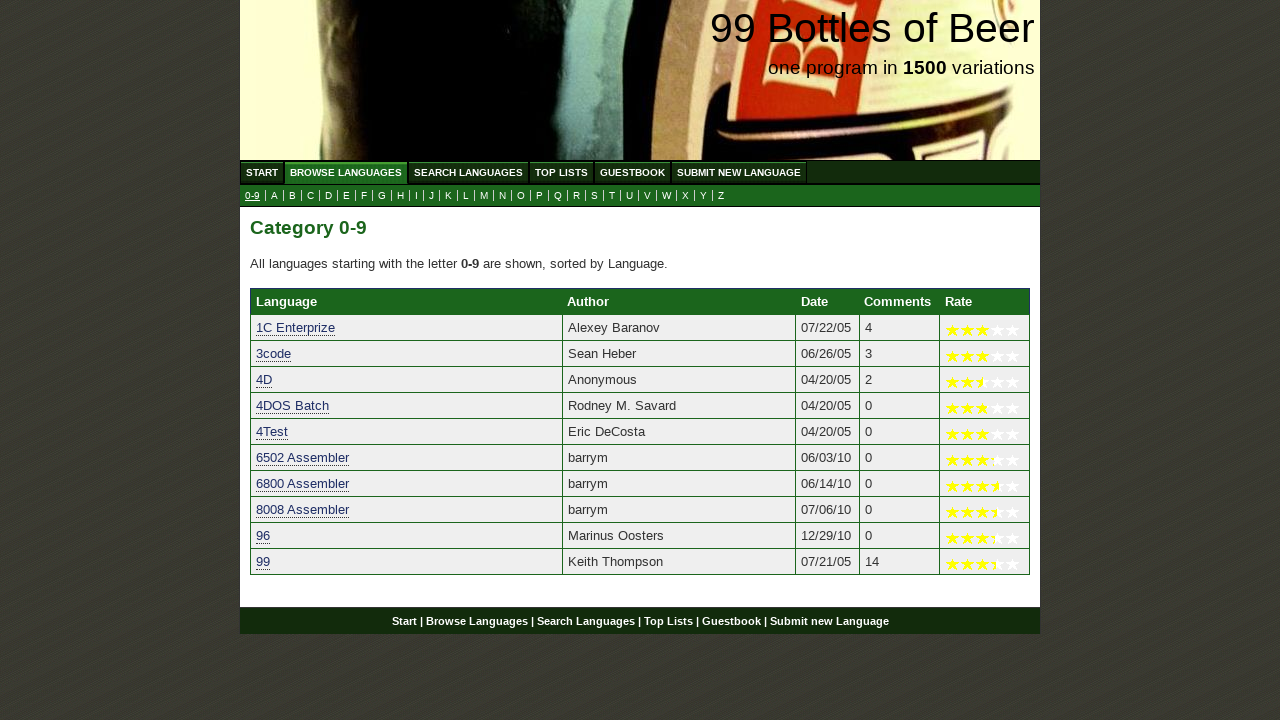

Waited for URL to change to 0.html page
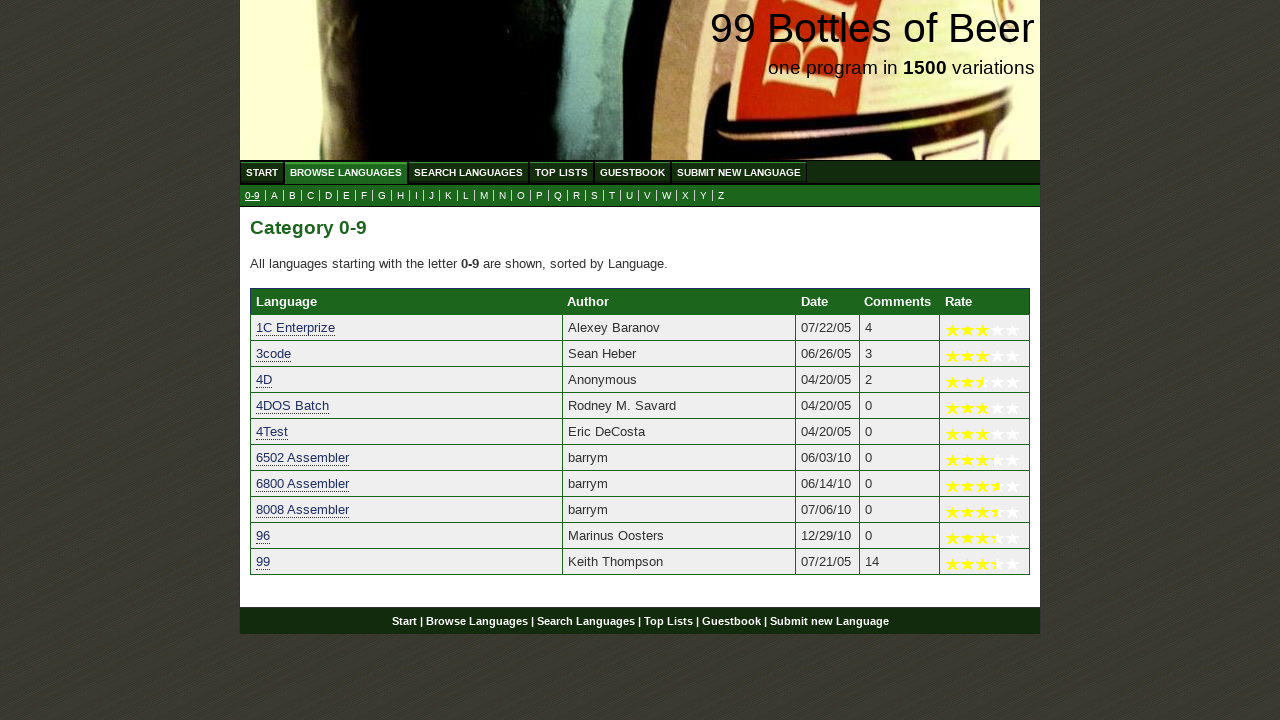

Verified browser navigated to correct URL: https://www.99-bottles-of-beer.net/0.html
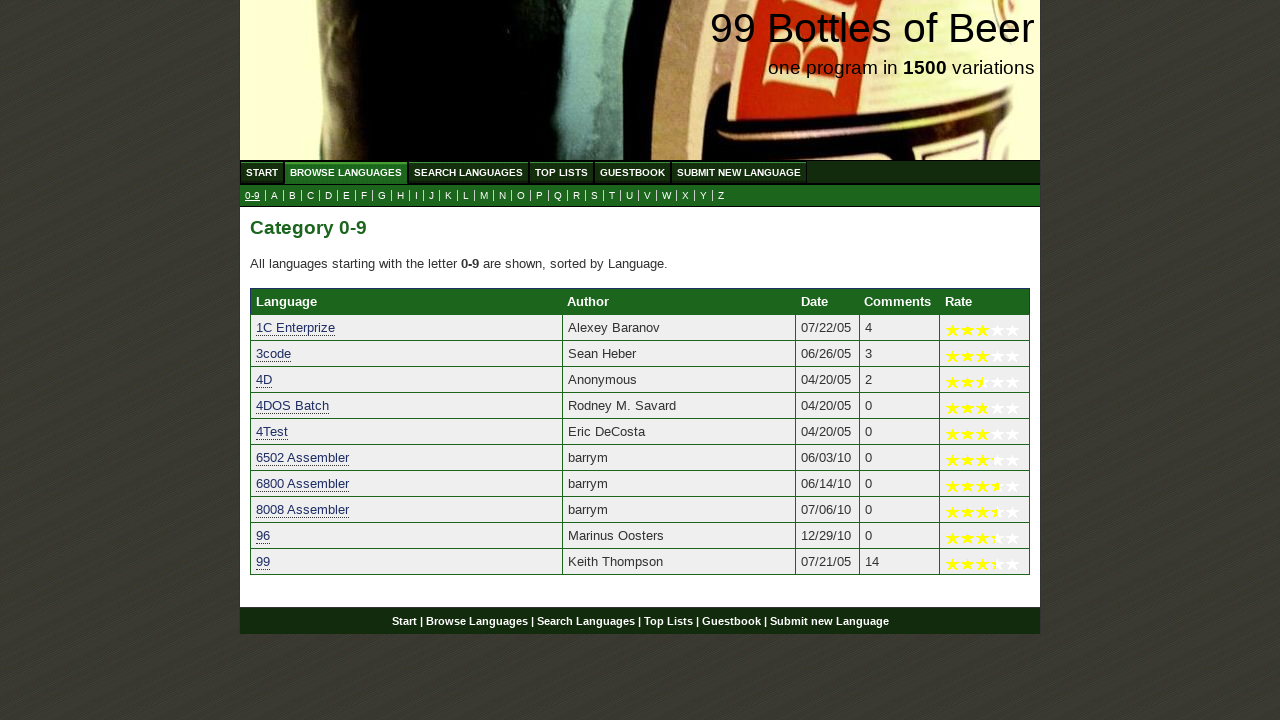

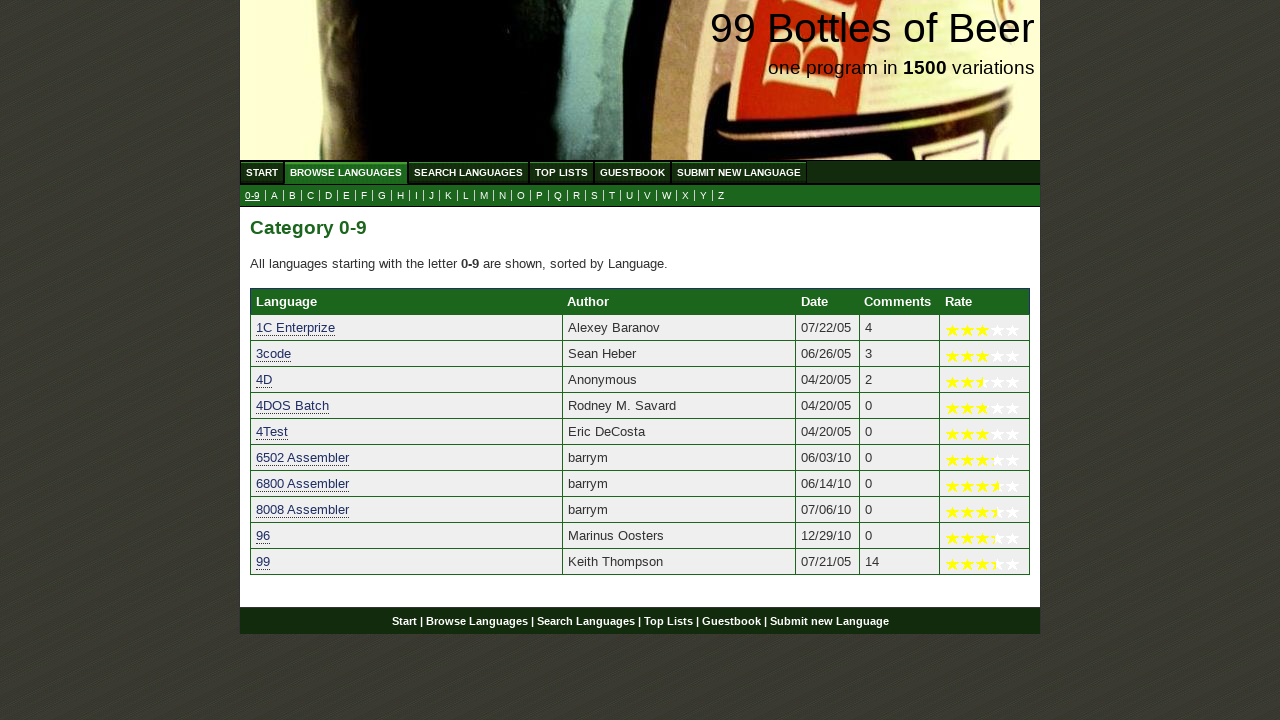